Tests that the pricing page displays the Free plan information correctly

Starting URL: https://github.com

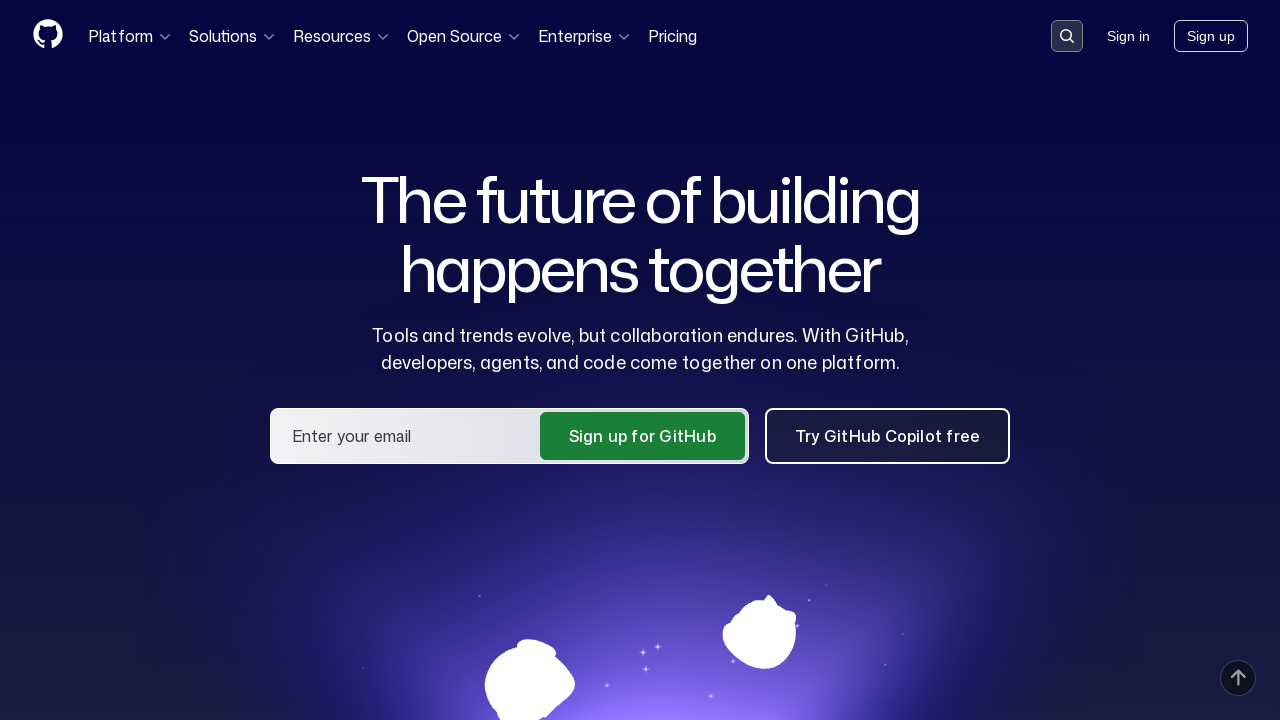

Clicked on Pricing link in navigation at (477, 404) on a[href='/pricing']
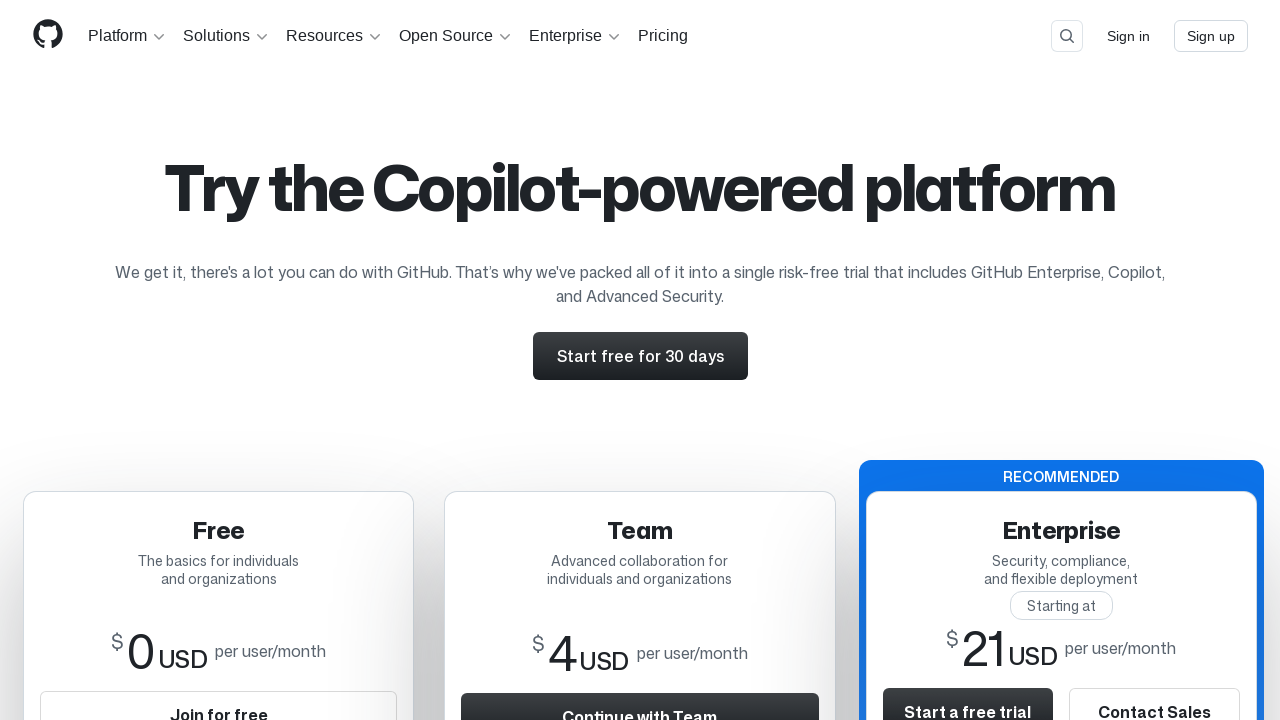

Pricing page loaded and Free plan text is visible
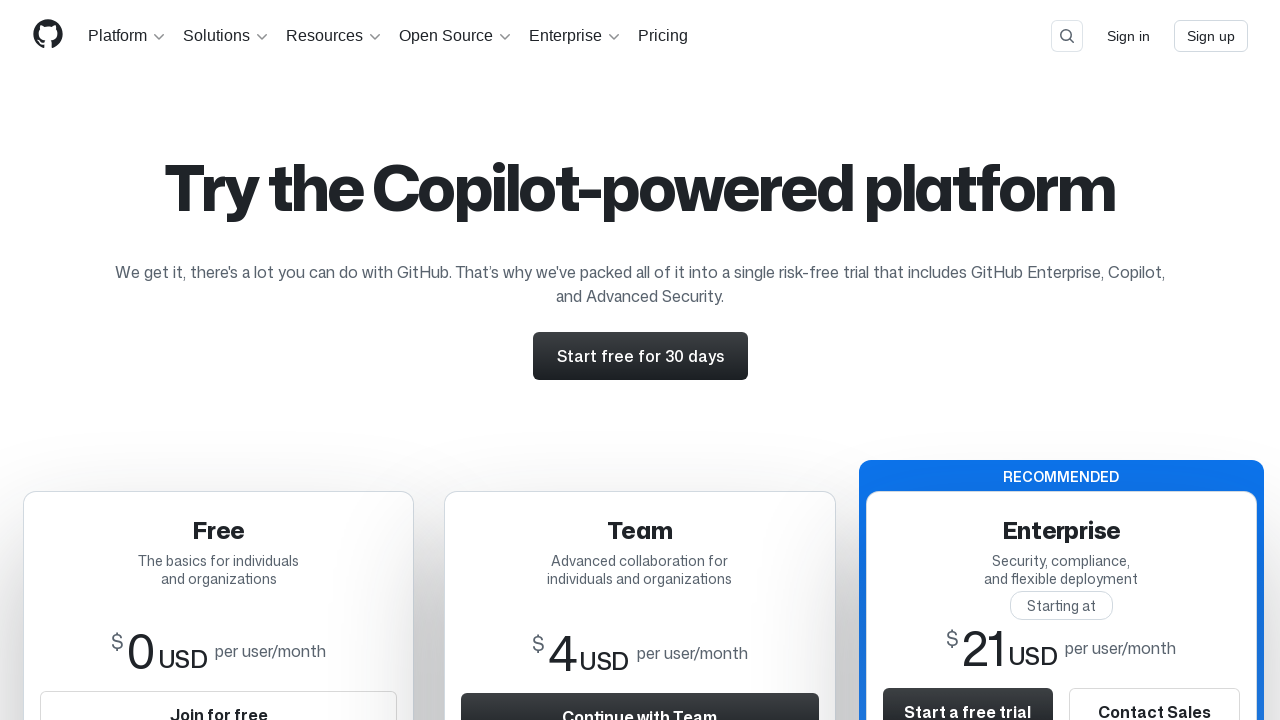

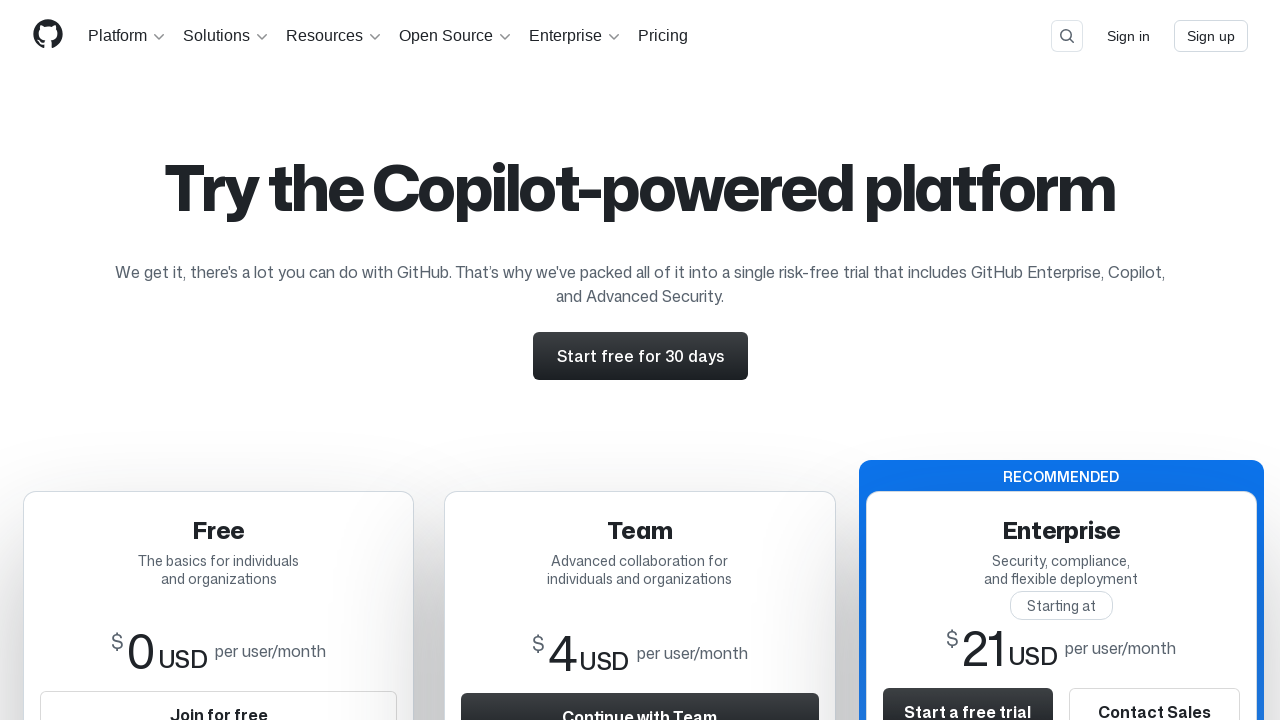